Tests alert popup handling with text input by navigating to the alert demo page, triggering a prompt alert, entering text, and accepting it

Starting URL: https://demo.automationtesting.in/Alerts.html

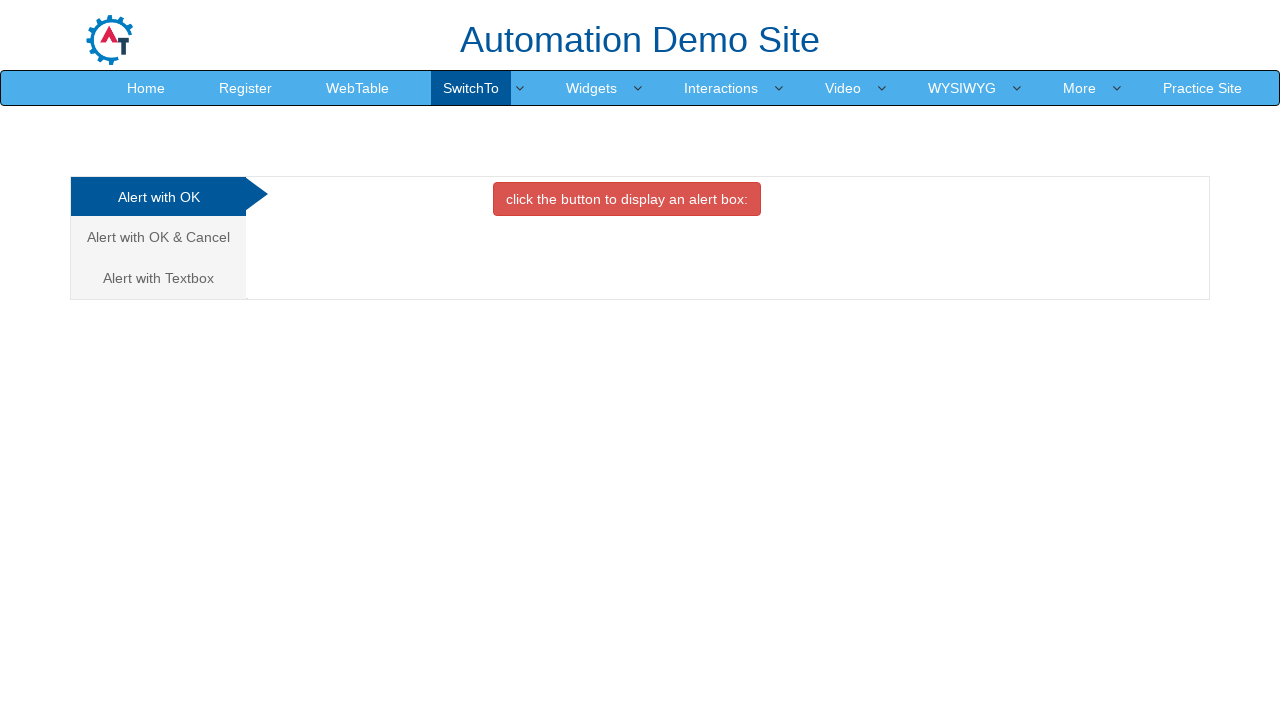

Clicked on 'Alert with Textbox' tab at (158, 278) on xpath=//a[text()='Alert with Textbox ']
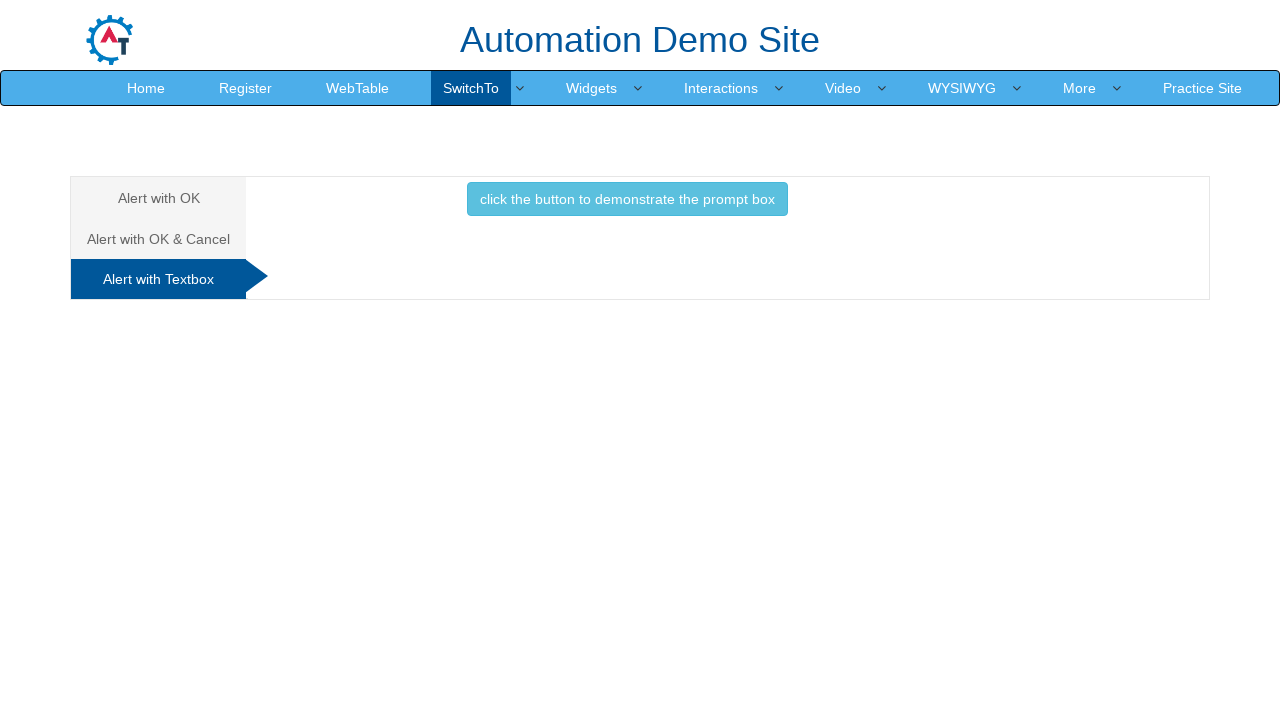

Clicked button to trigger prompt alert at (627, 199) on xpath=//button[@class='btn btn-info']
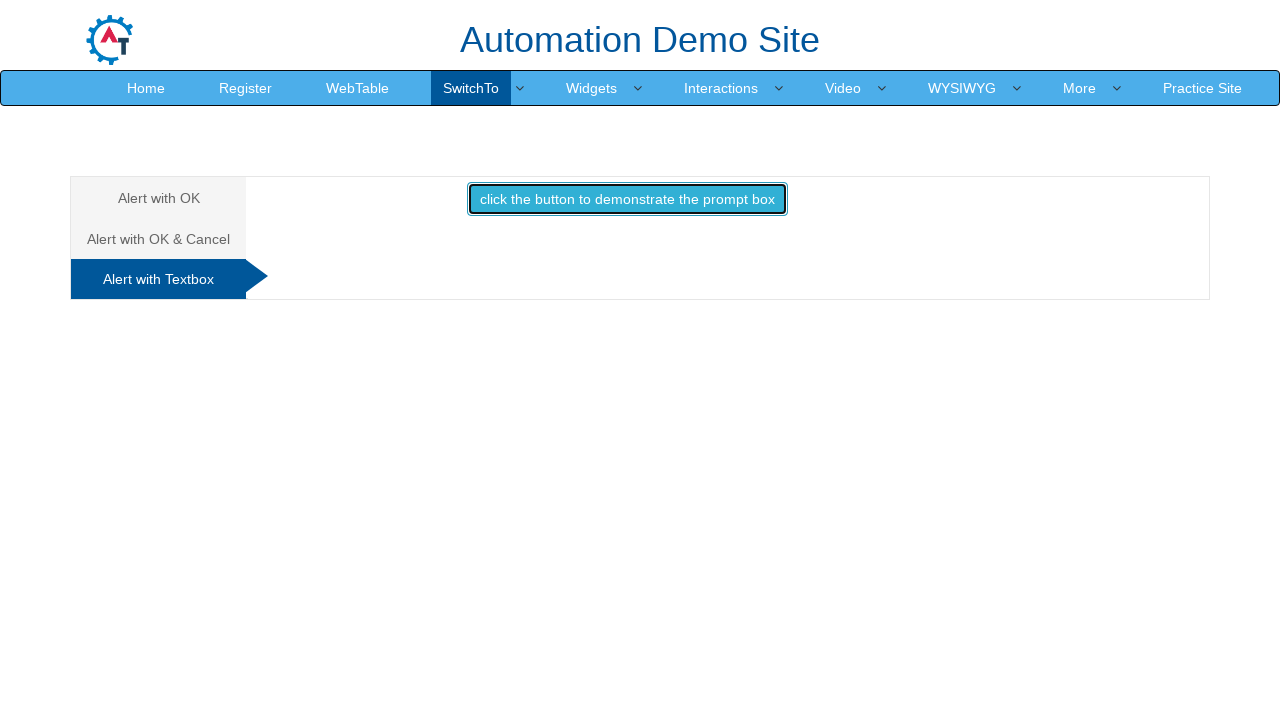

Set up dialog handler to accept prompt with text 'swathi'
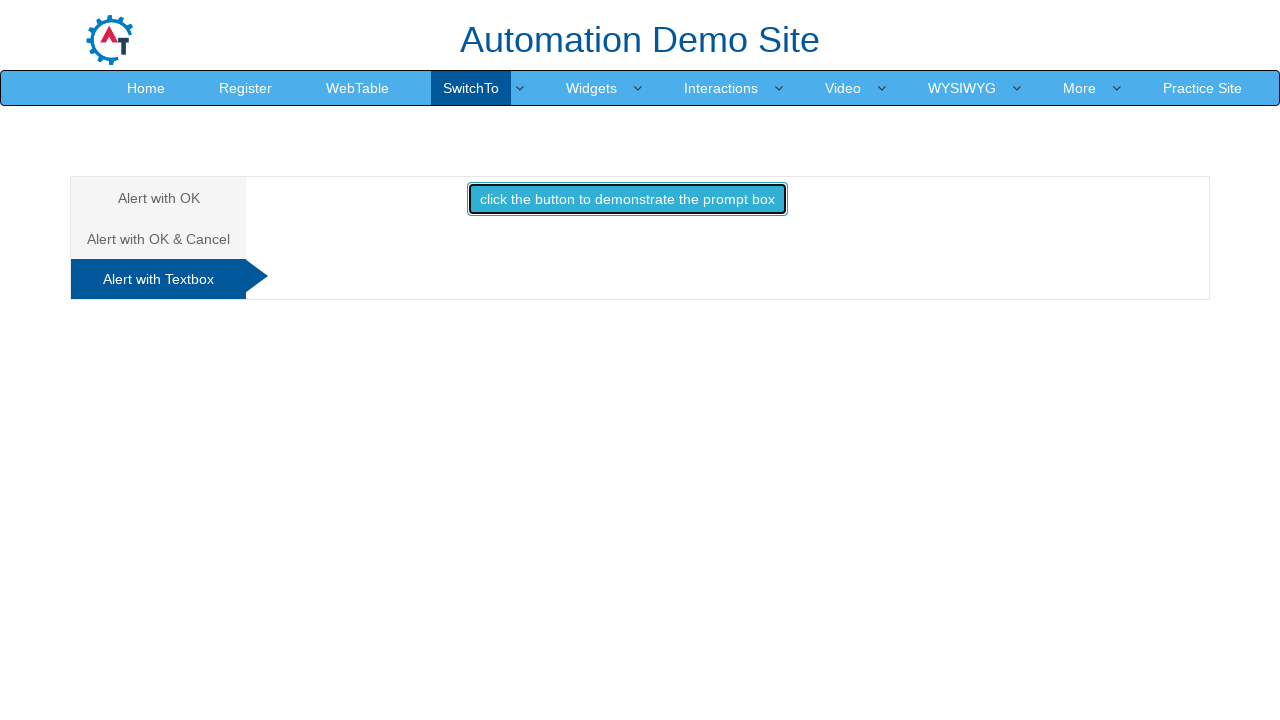

Clicked button again to trigger dialog with handler active at (627, 199) on xpath=//button[@class='btn btn-info']
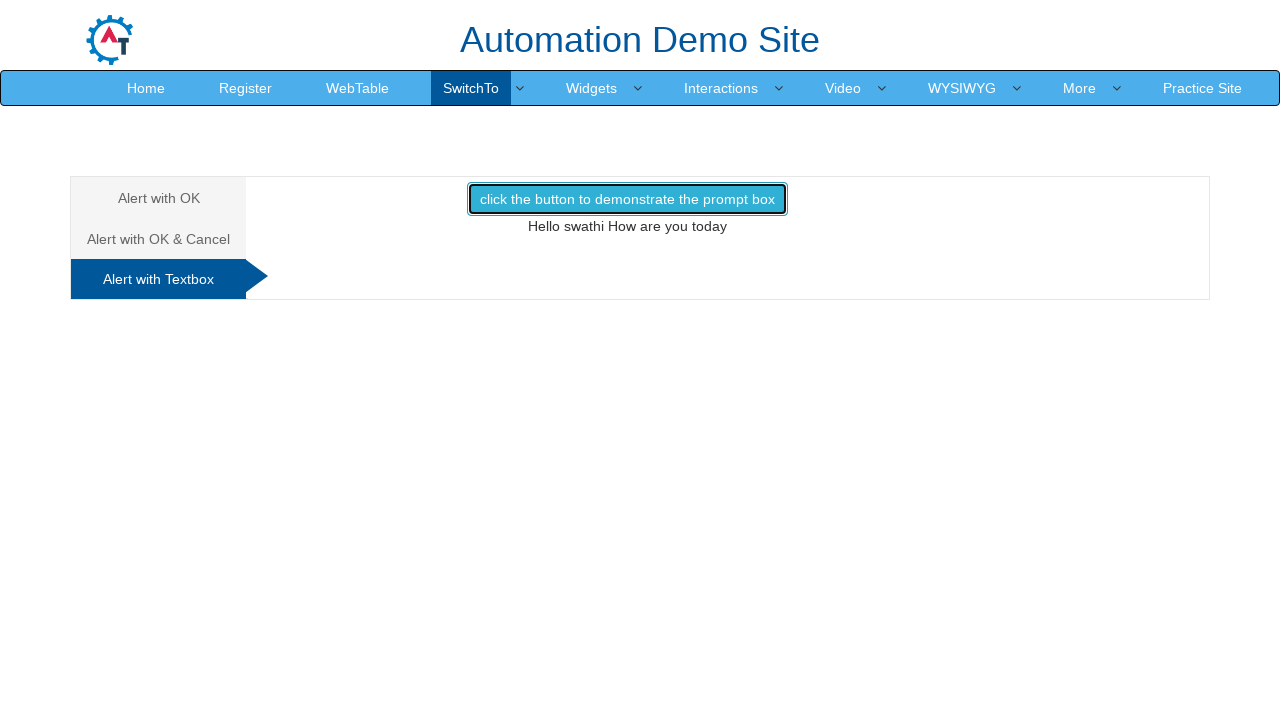

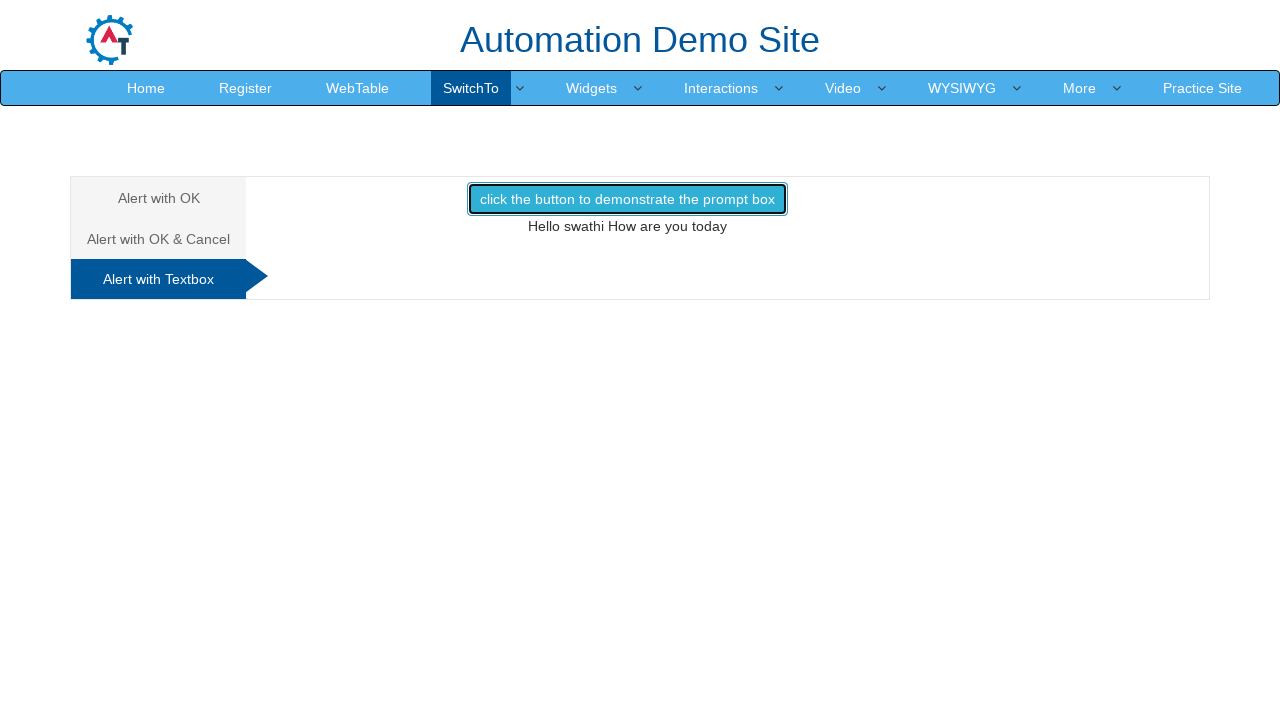